Tests infinite scroll functionality by clicking the Infinite Scroll link, scrolling down 500 pixels 10 times, and then scrolling back to view the h3 heading element.

Starting URL: https://the-internet.herokuapp.com/

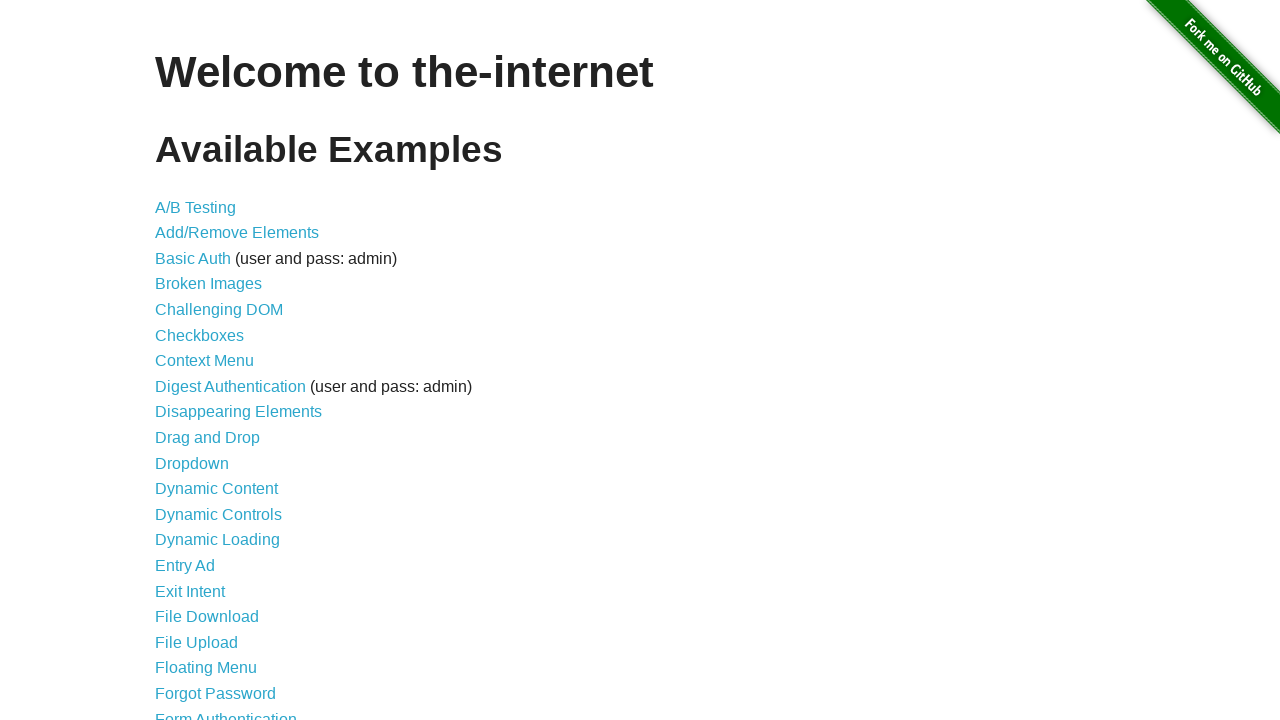

Clicked on the Infinite Scroll link at (201, 360) on text=Infinite Scroll
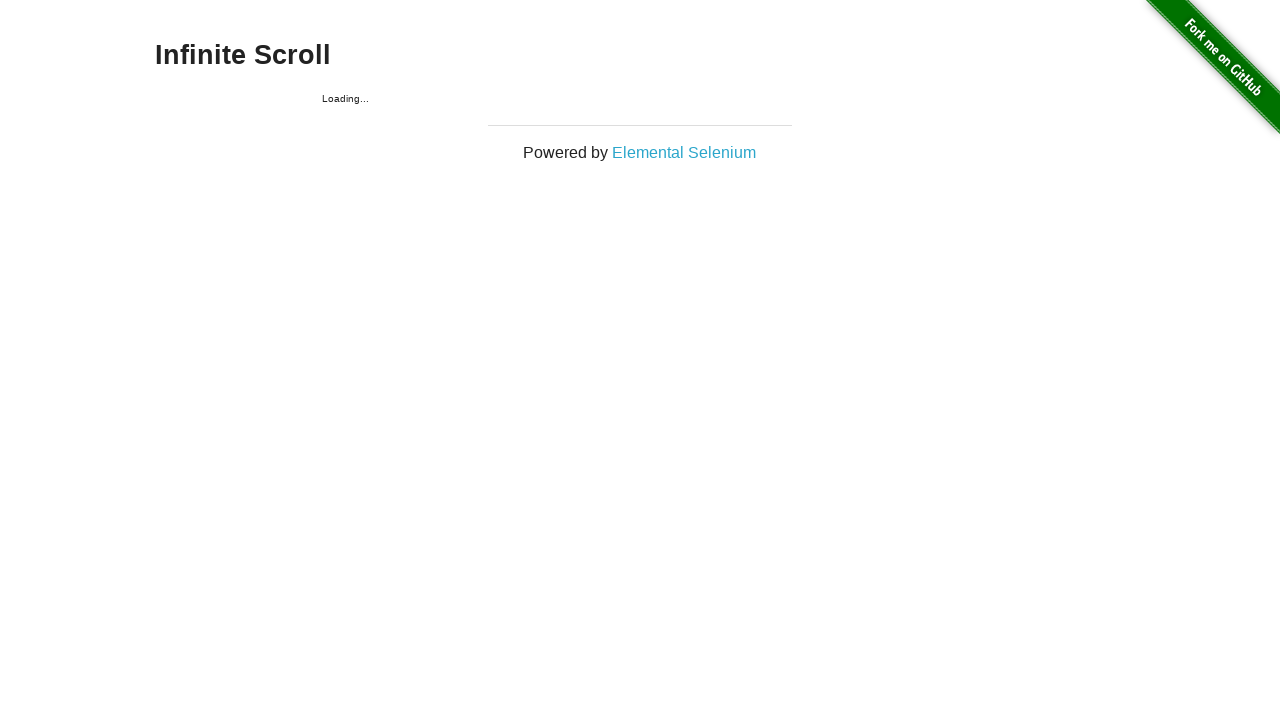

Waited for page to load (networkidle)
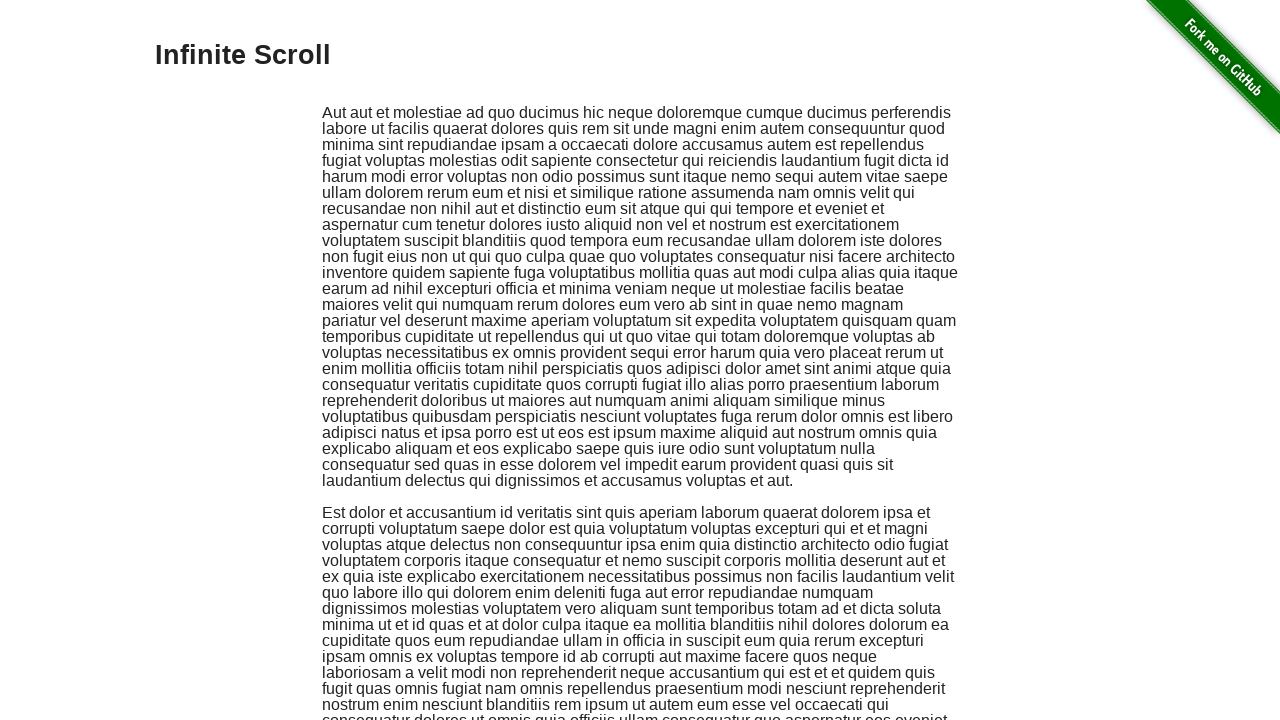

Scrolled down 500 pixels (iteration 1/10)
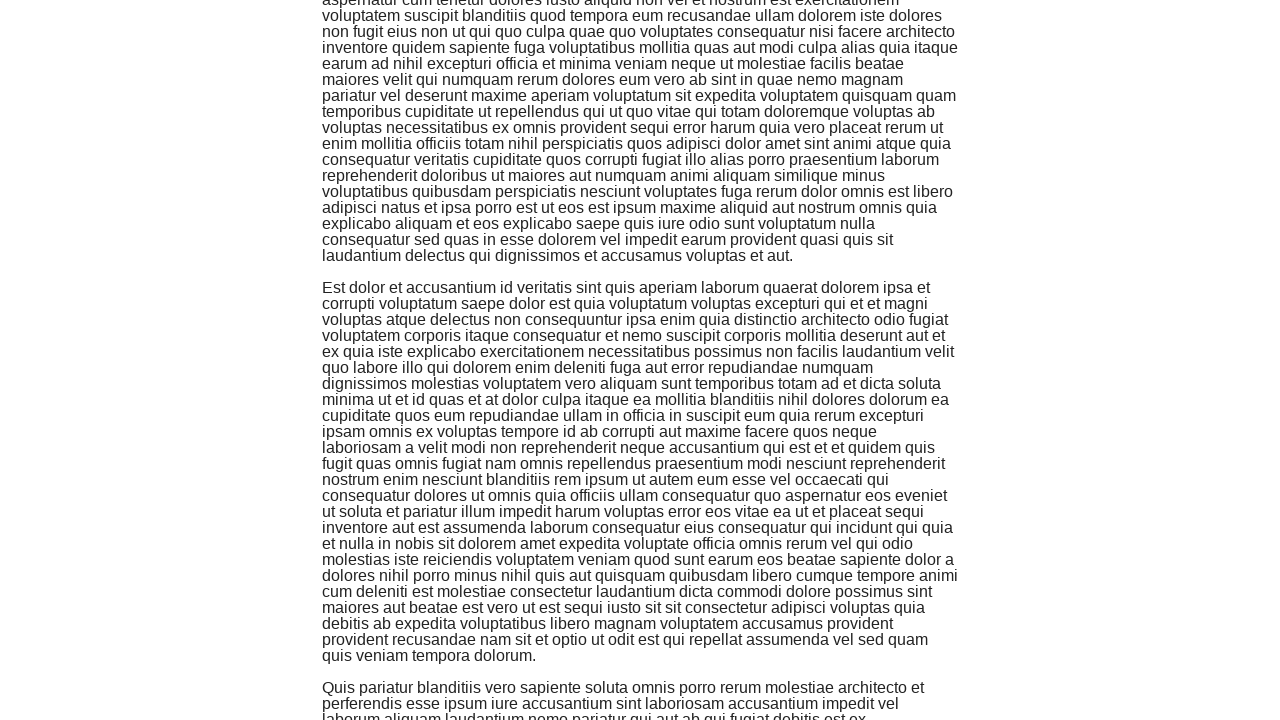

Waited 1 second after scroll (iteration 1/10)
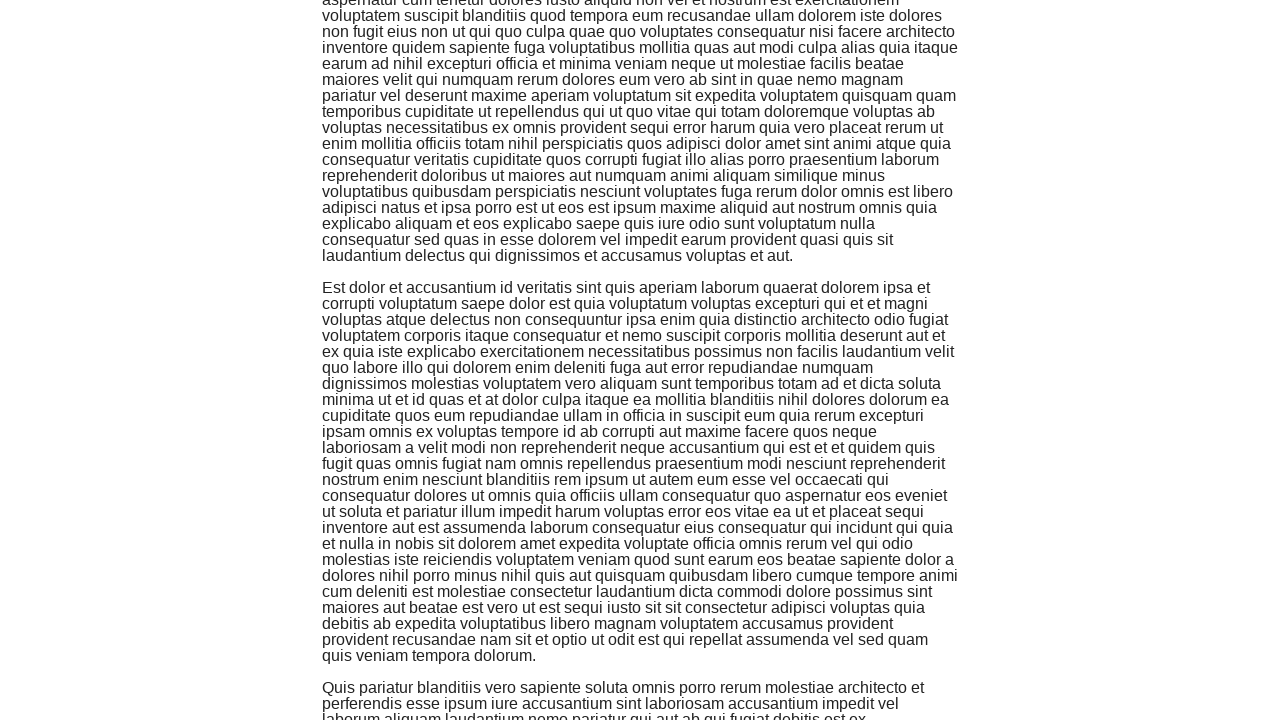

Scrolled down 500 pixels (iteration 2/10)
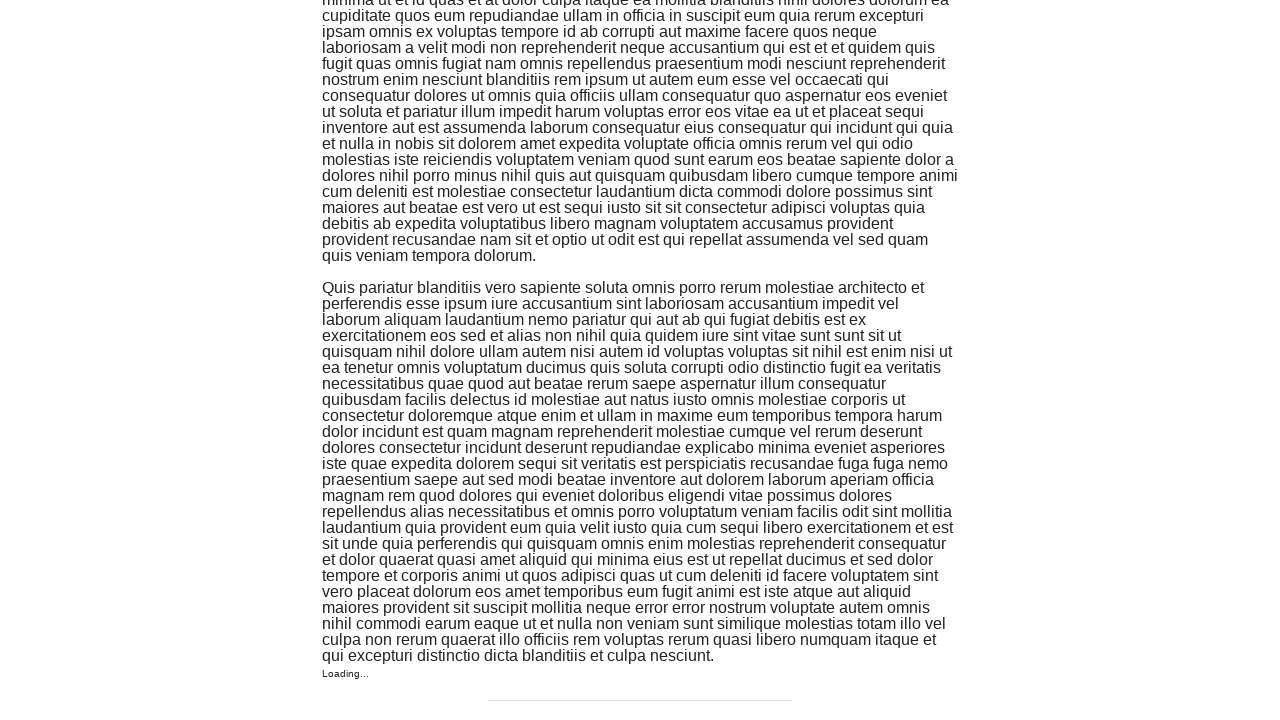

Waited 1 second after scroll (iteration 2/10)
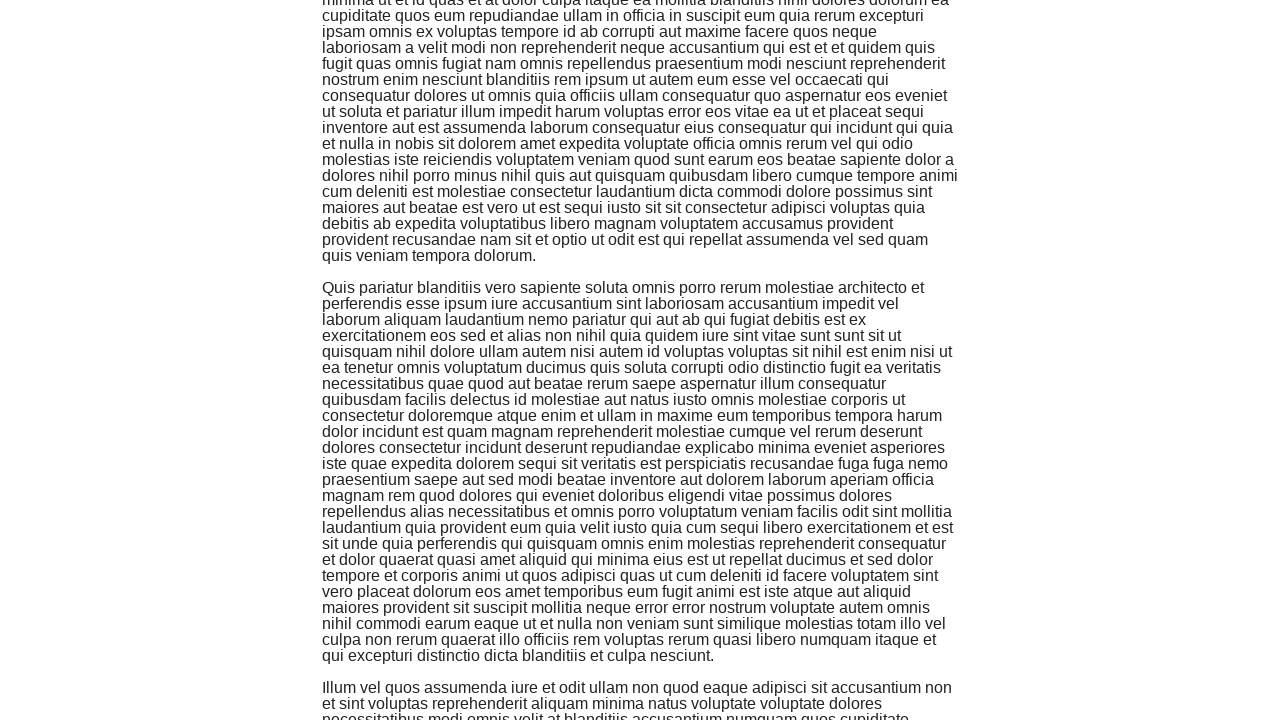

Scrolled down 500 pixels (iteration 3/10)
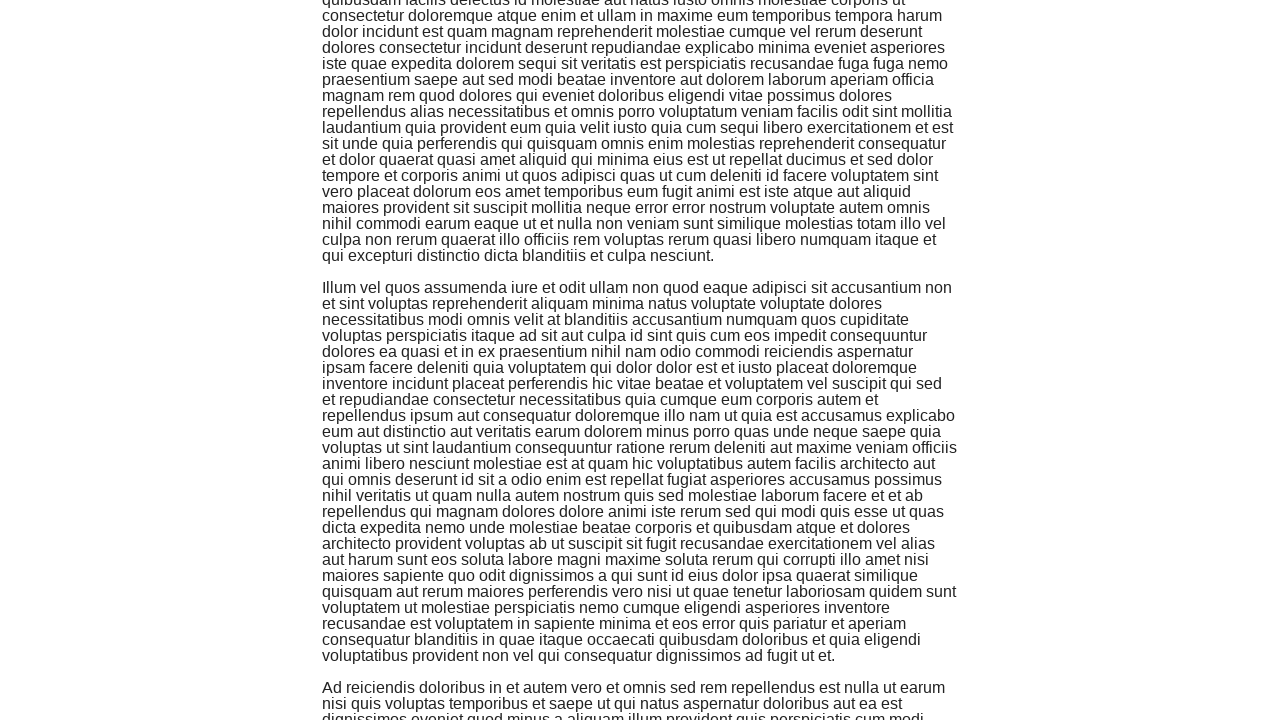

Waited 1 second after scroll (iteration 3/10)
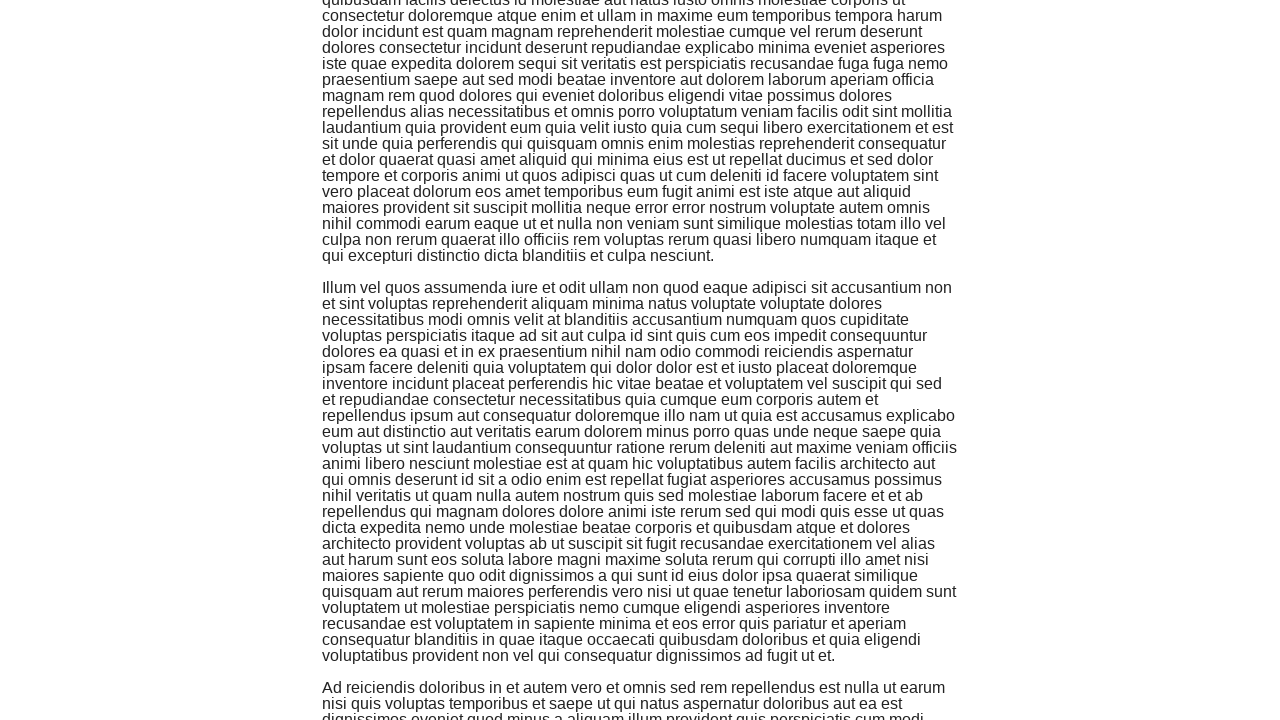

Scrolled down 500 pixels (iteration 4/10)
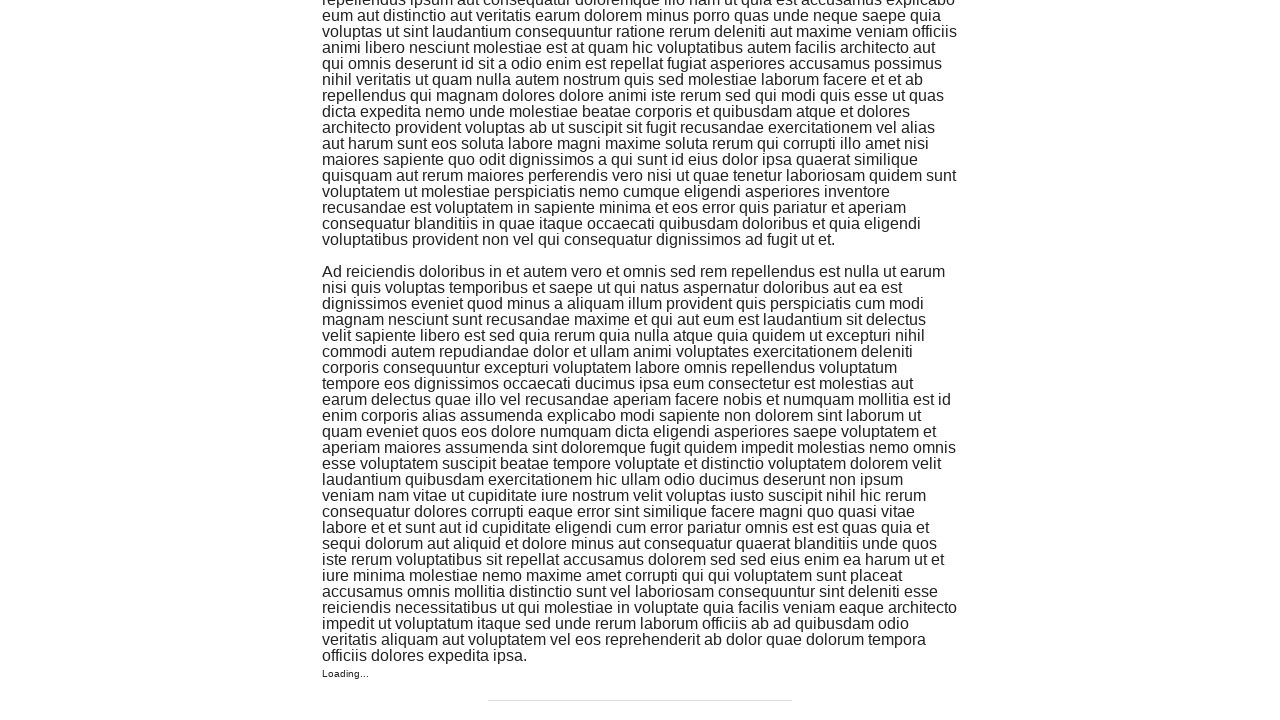

Waited 1 second after scroll (iteration 4/10)
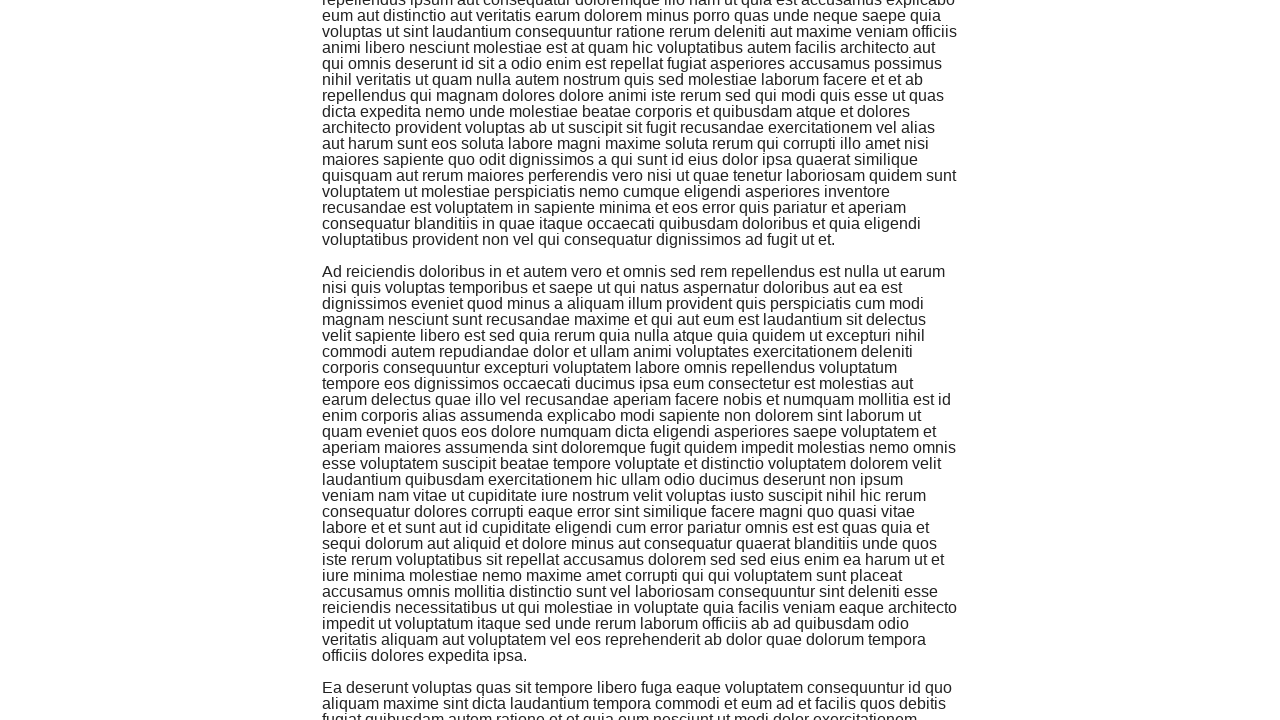

Scrolled down 500 pixels (iteration 5/10)
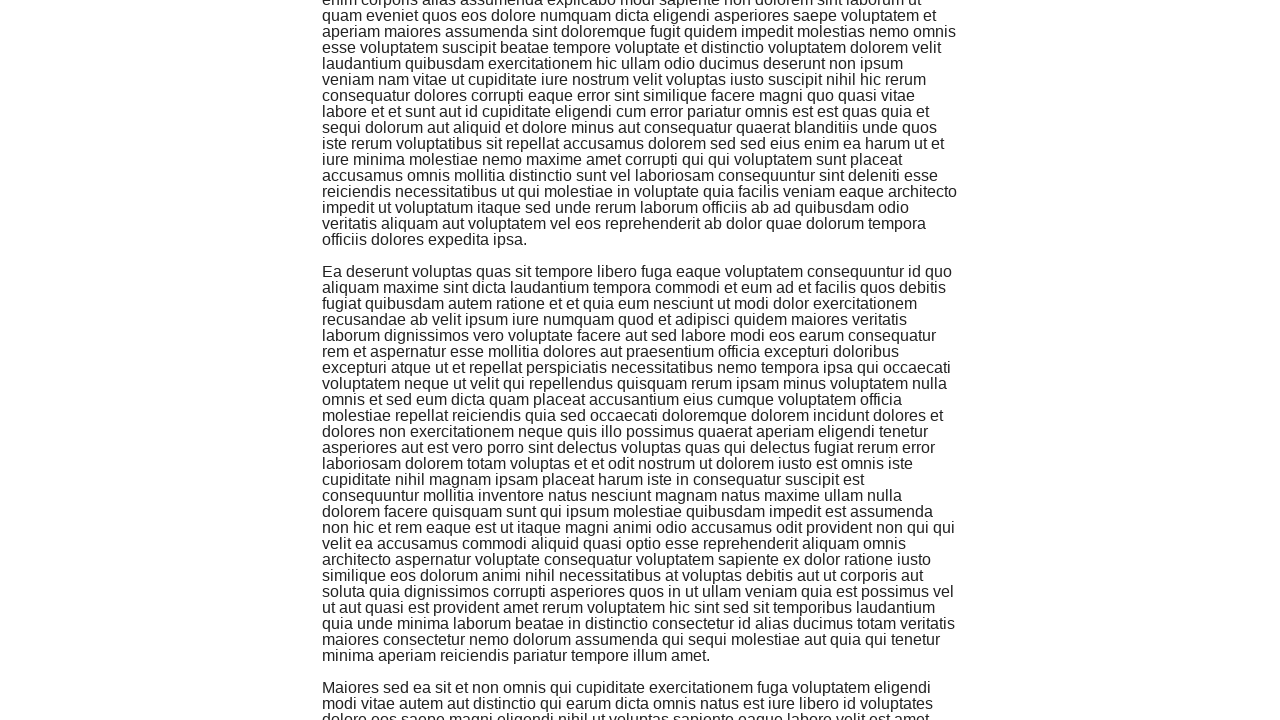

Waited 1 second after scroll (iteration 5/10)
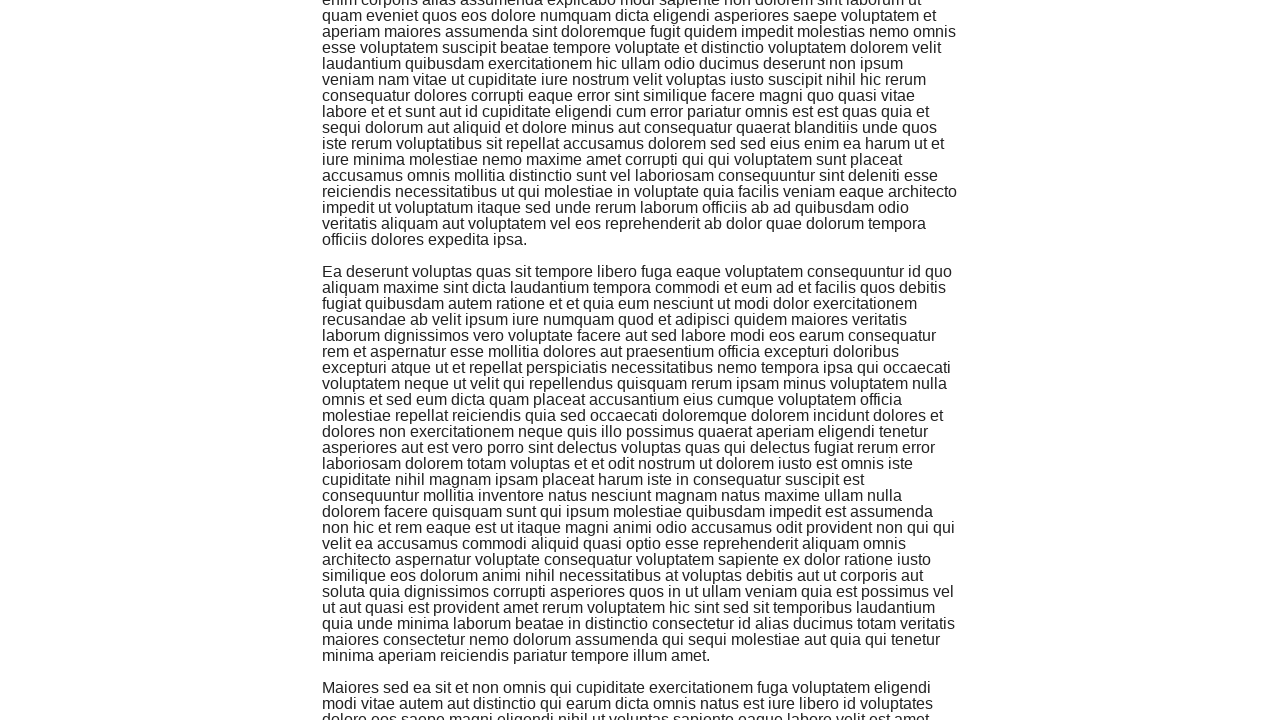

Scrolled down 500 pixels (iteration 6/10)
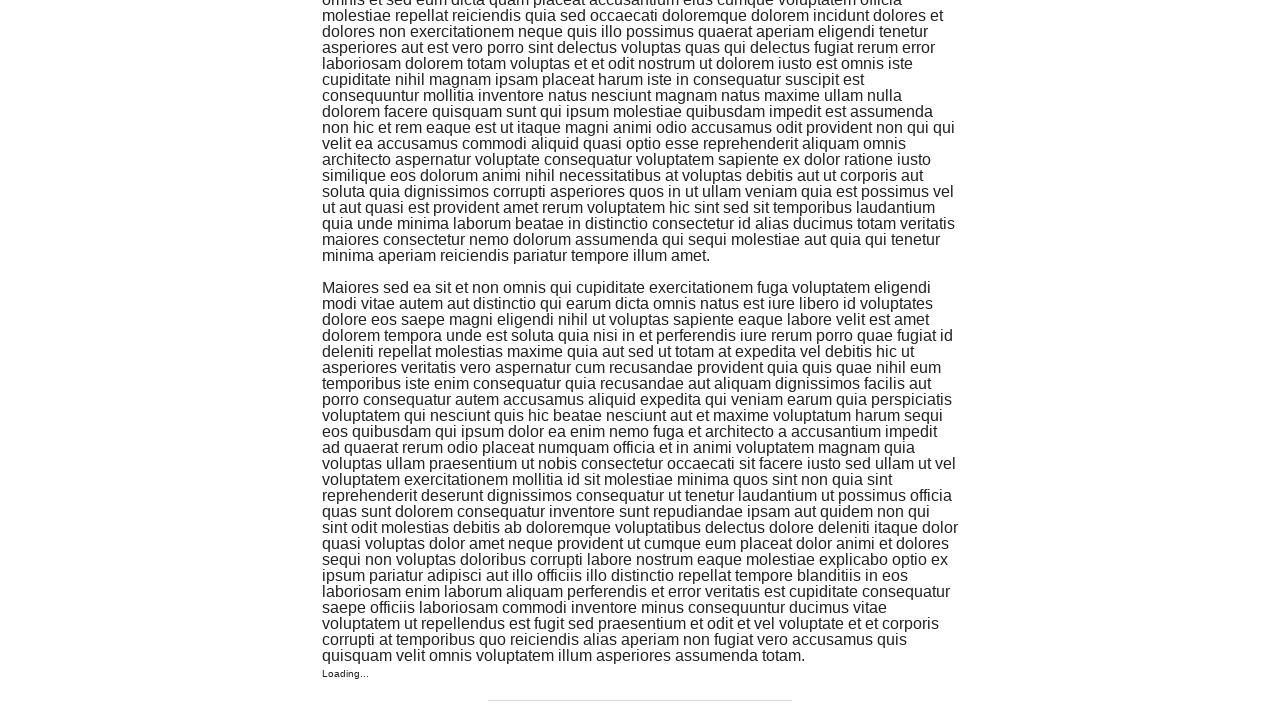

Waited 1 second after scroll (iteration 6/10)
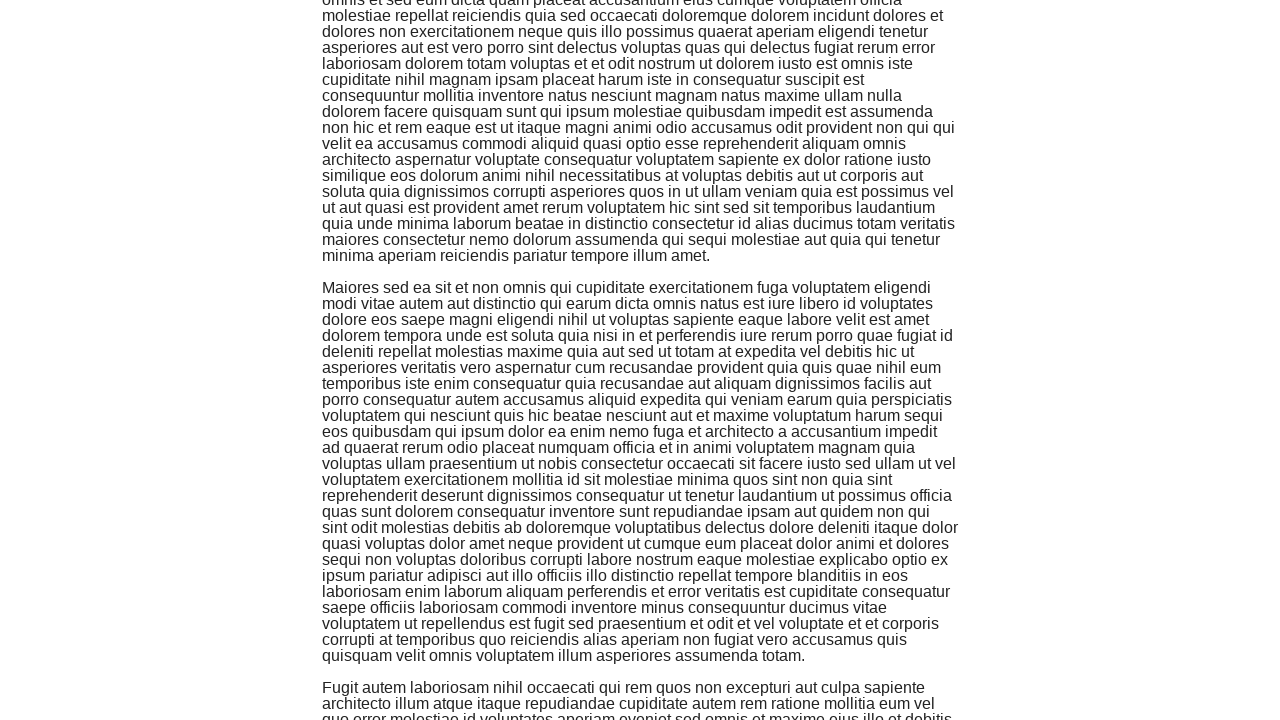

Scrolled down 500 pixels (iteration 7/10)
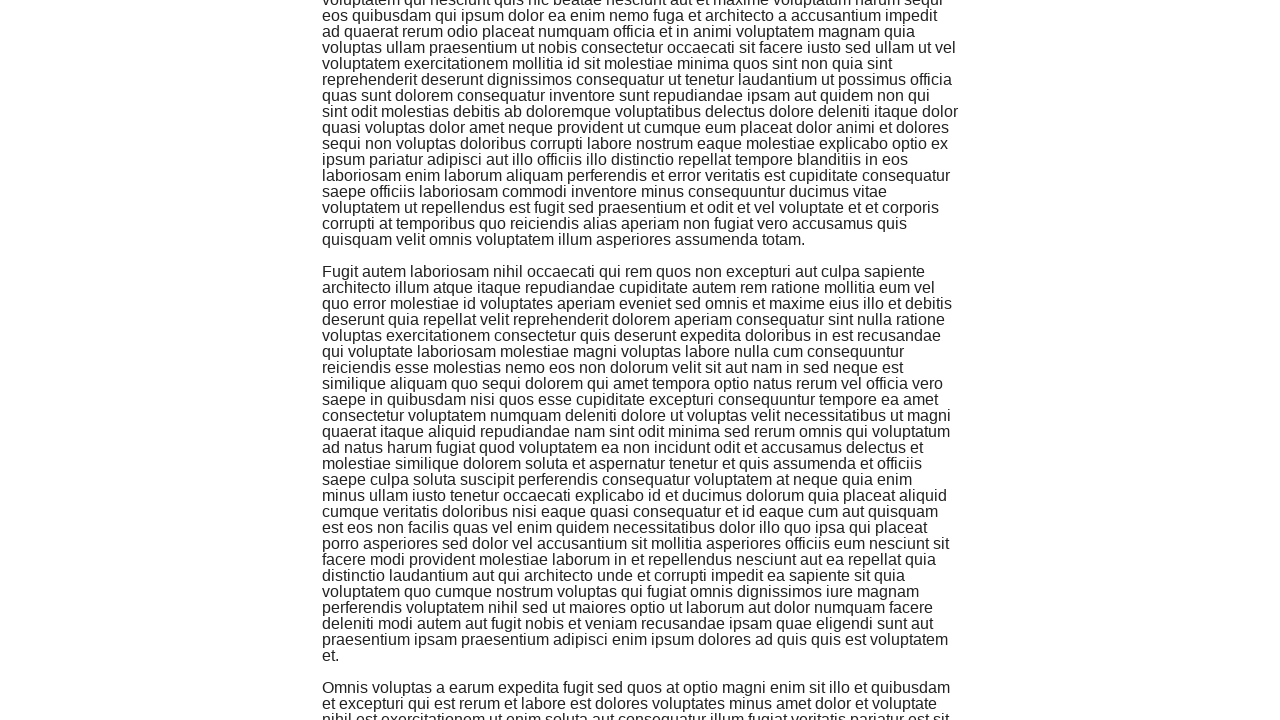

Waited 1 second after scroll (iteration 7/10)
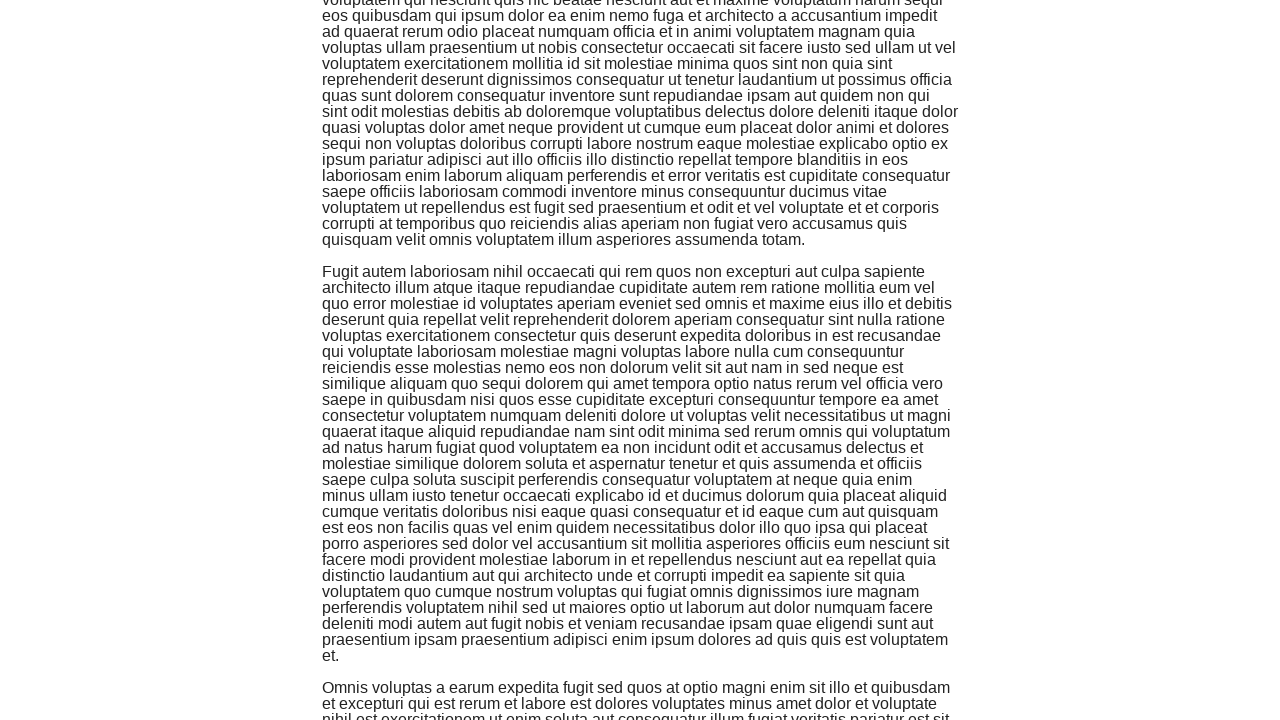

Scrolled down 500 pixels (iteration 8/10)
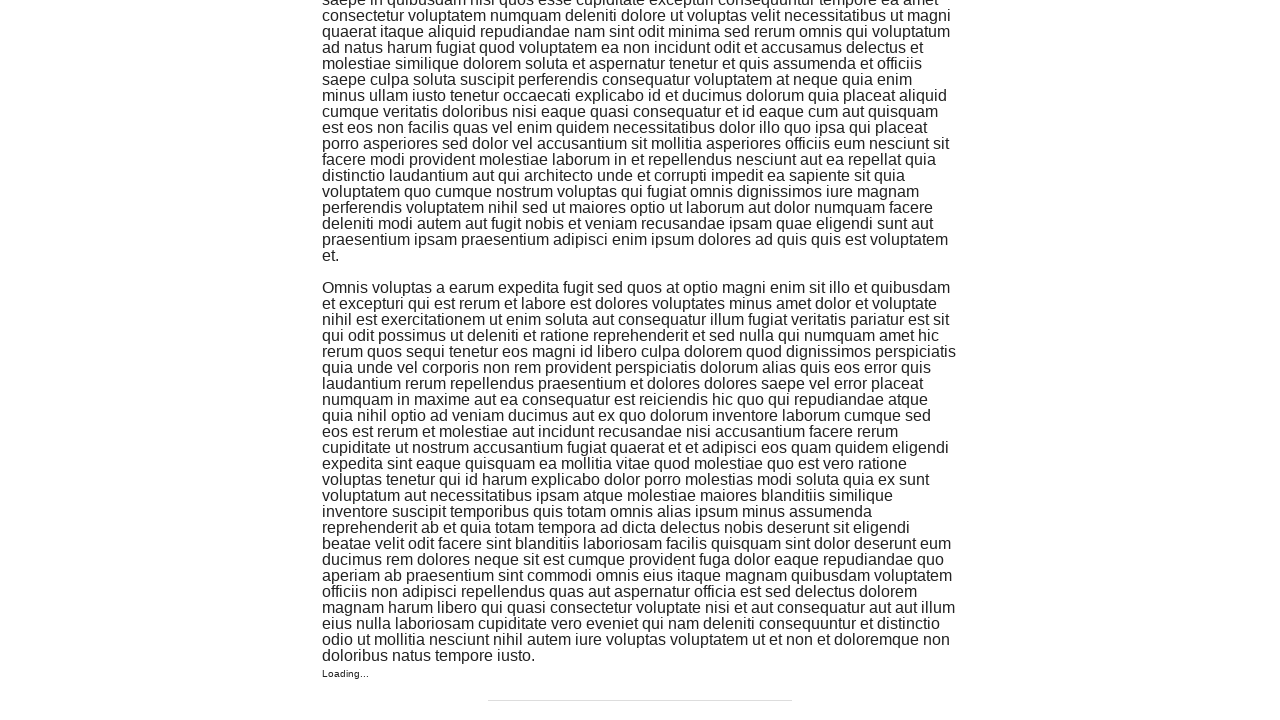

Waited 1 second after scroll (iteration 8/10)
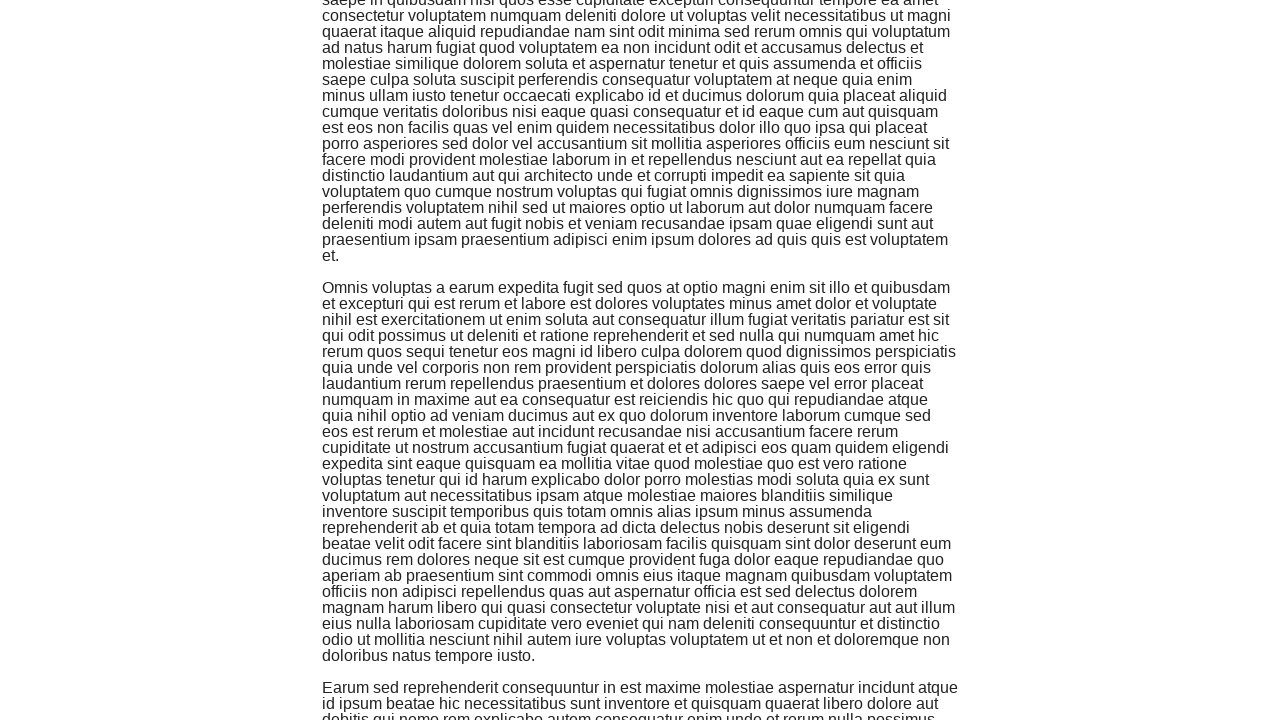

Scrolled down 500 pixels (iteration 9/10)
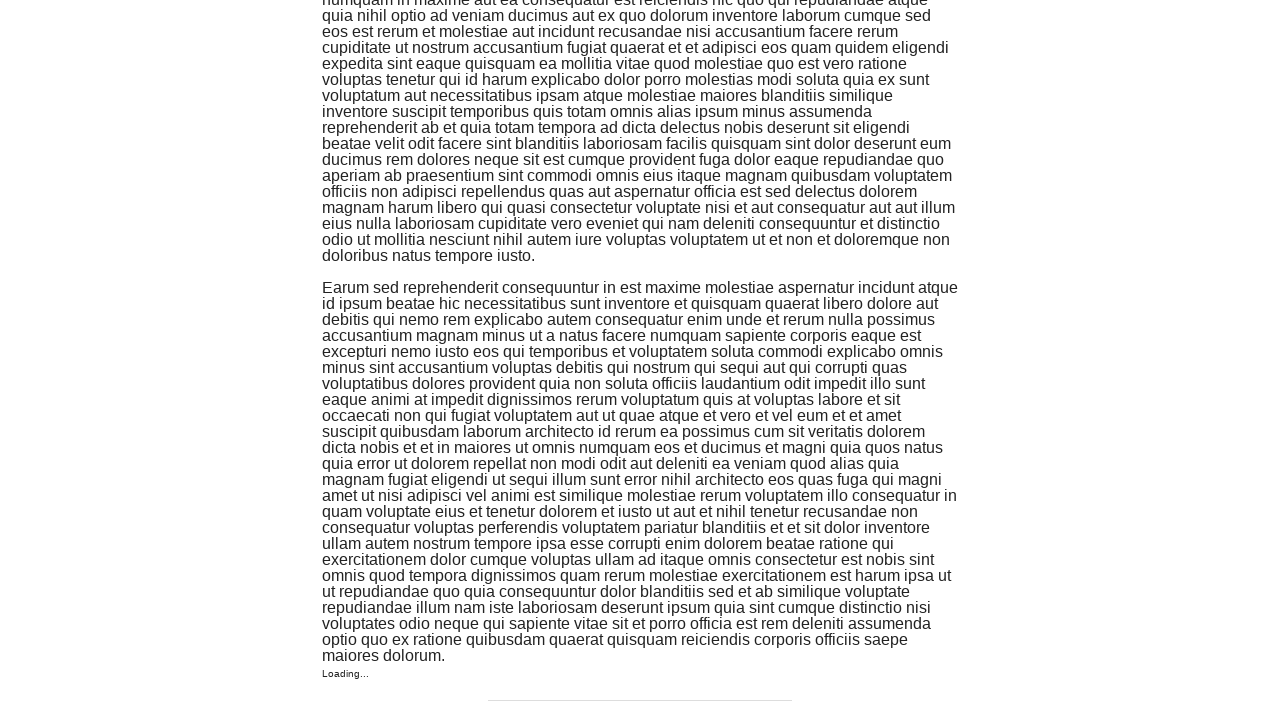

Waited 1 second after scroll (iteration 9/10)
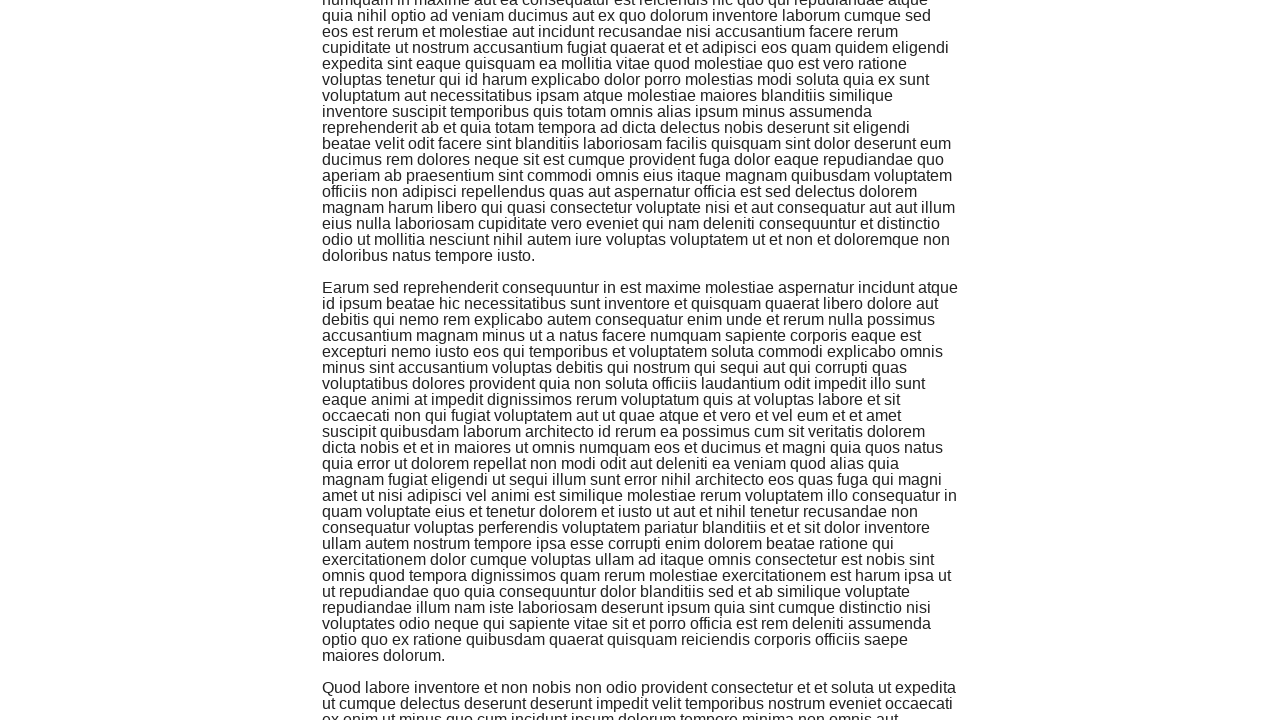

Scrolled down 500 pixels (iteration 10/10)
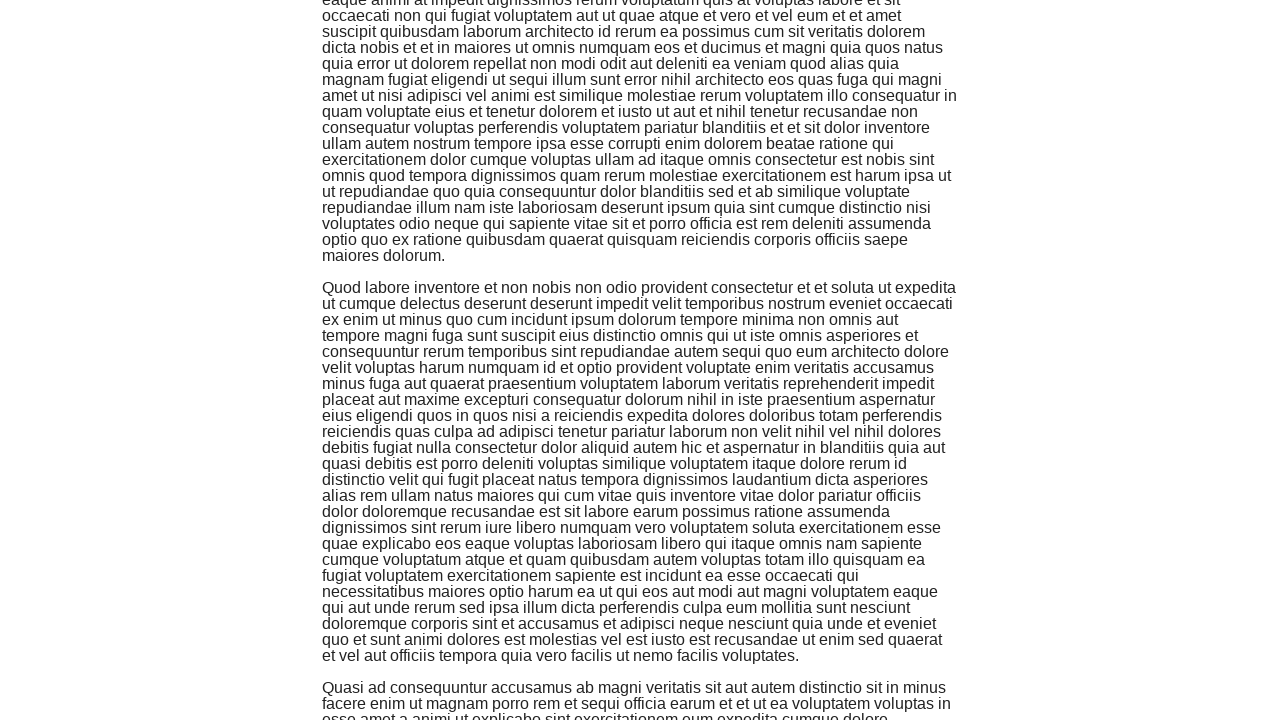

Waited 1 second after scroll (iteration 10/10)
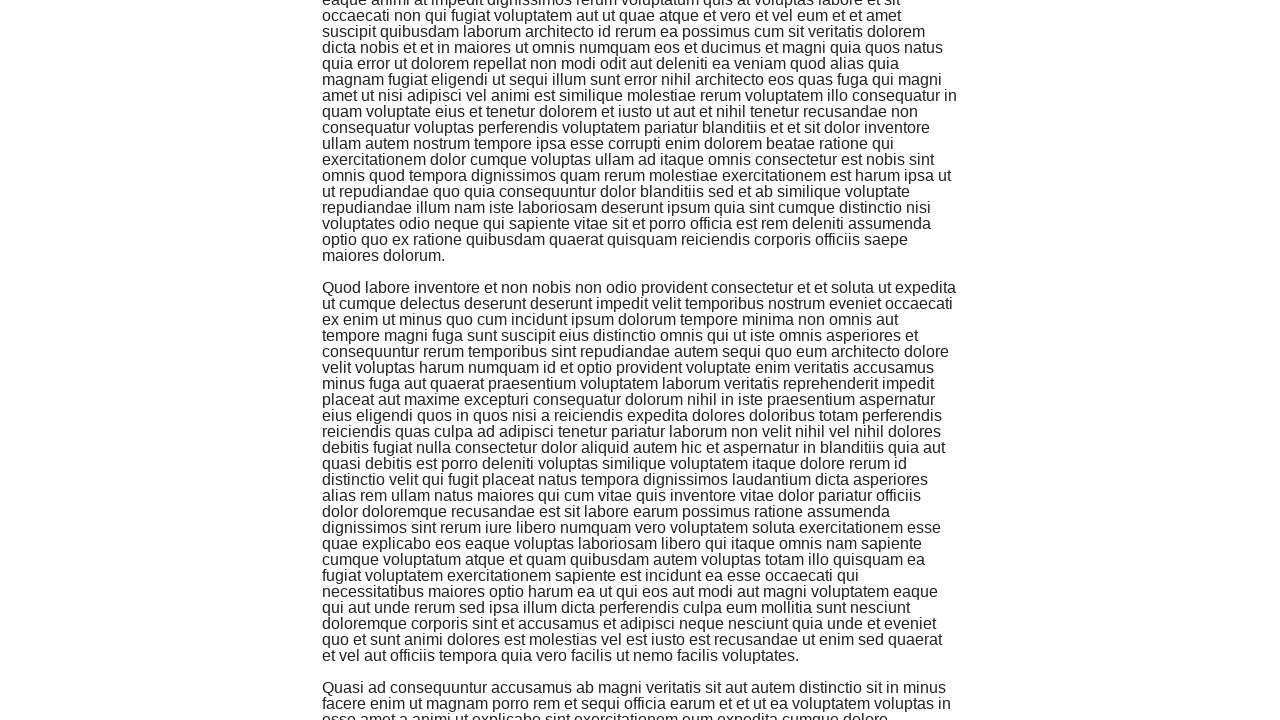

Scrolled back to view the h3 heading element
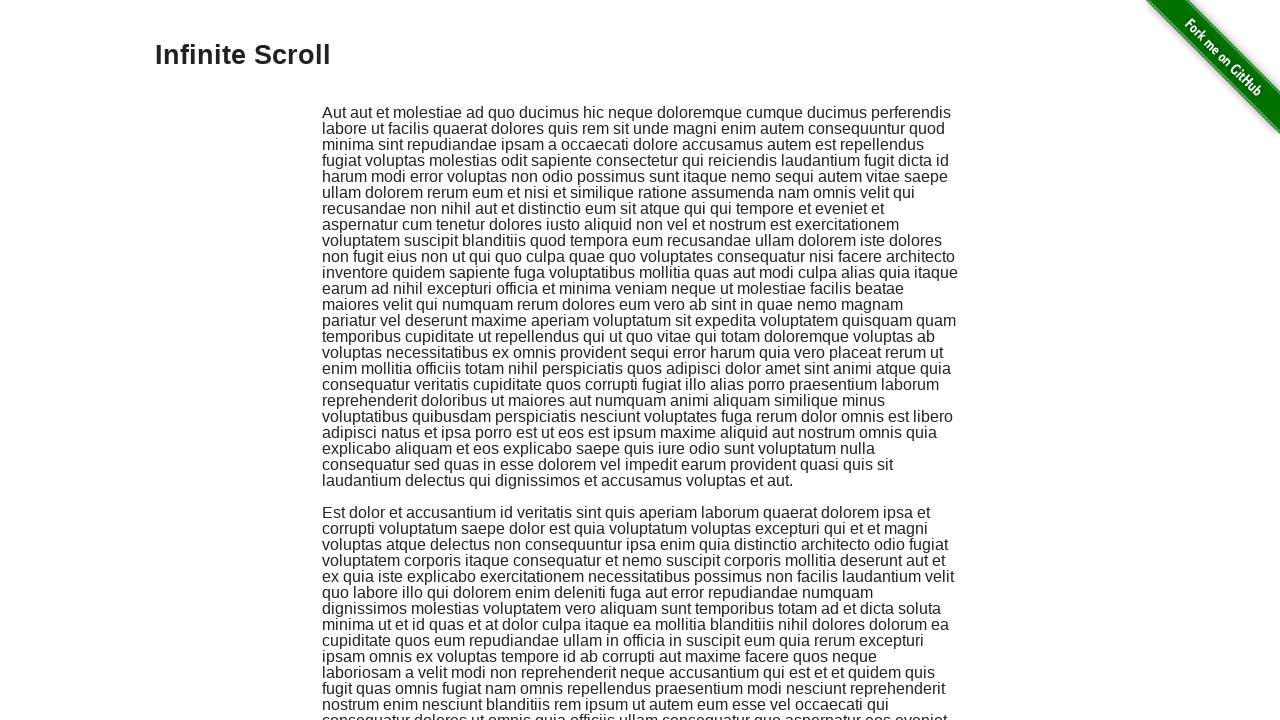

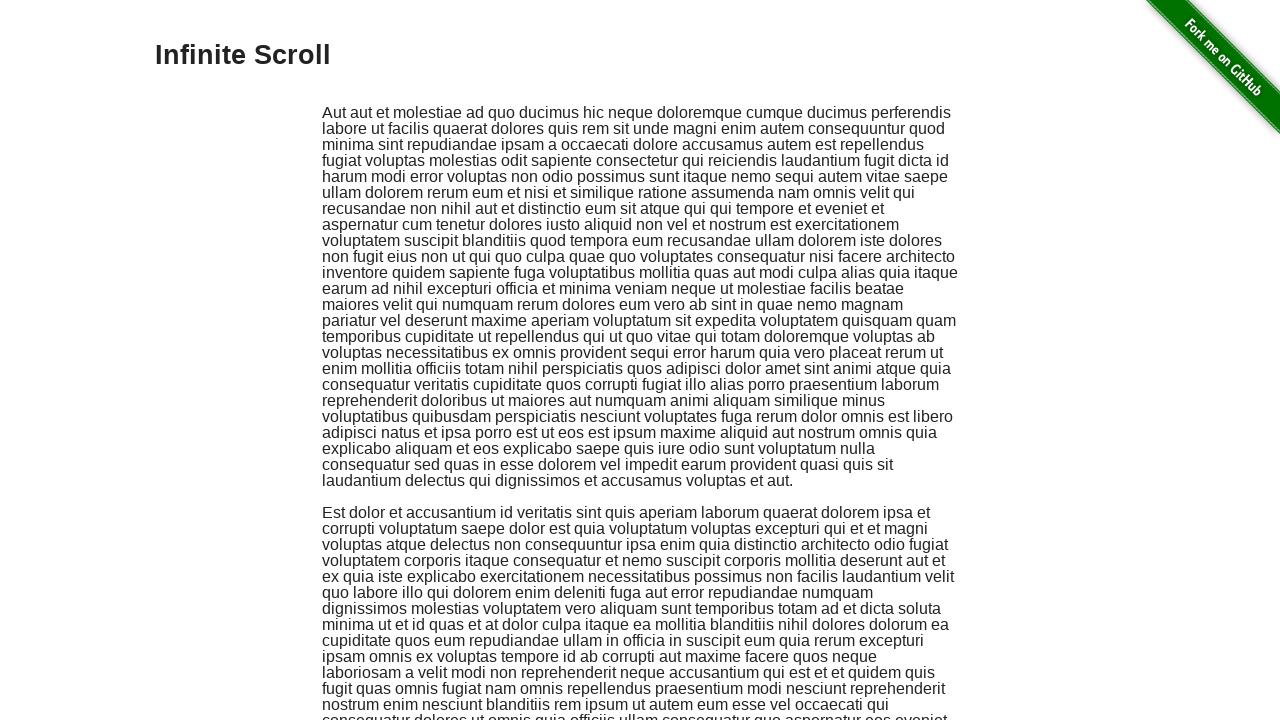